Tests opening a new browser tab using JavaScript execution. Navigates to a demo site and opens a new empty tab.

Starting URL: https://opensource-demo.orangehrmlive.com/

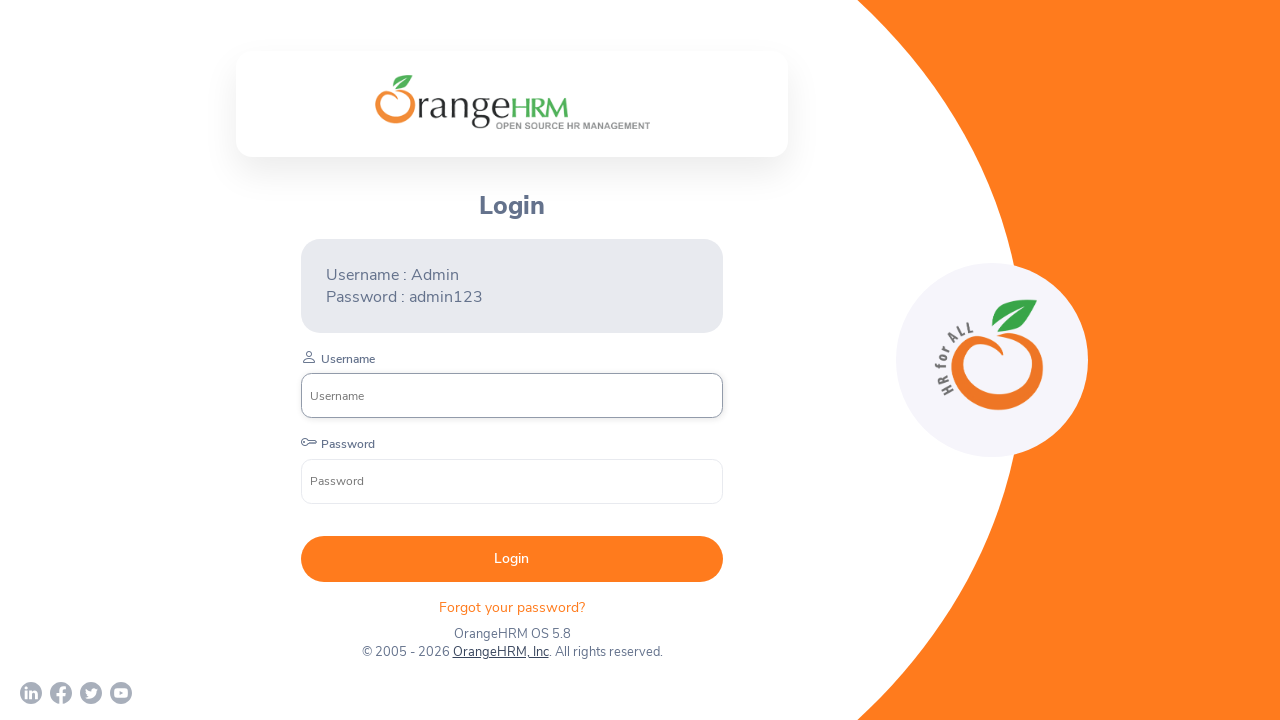

Executed JavaScript to open a new empty tab
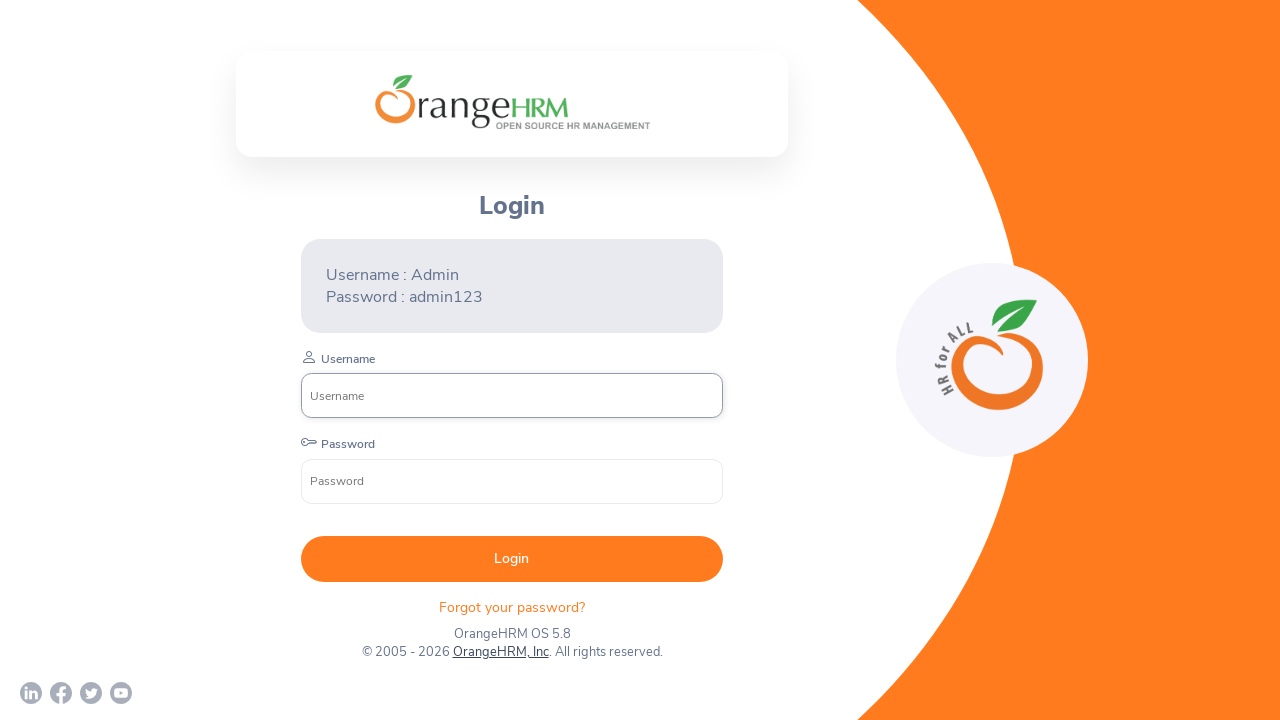

Waited 1000ms for new tab to be created
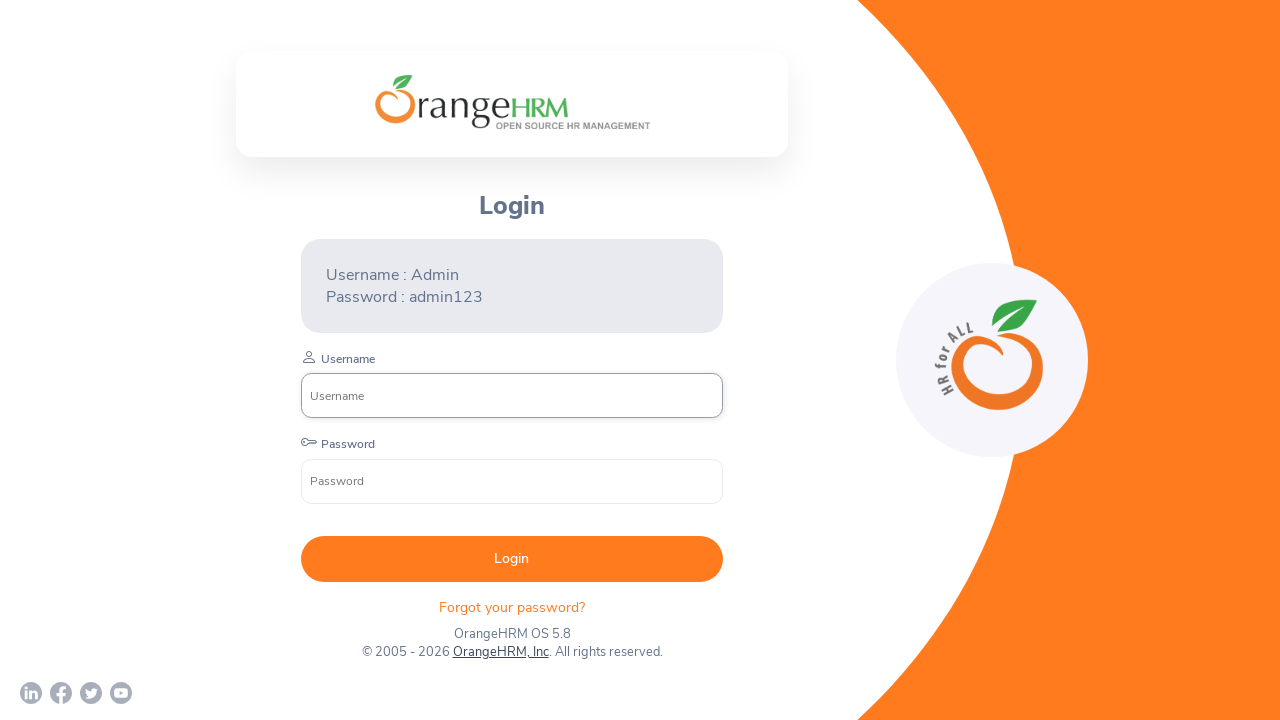

Retrieved all pages in context to verify new tab was opened
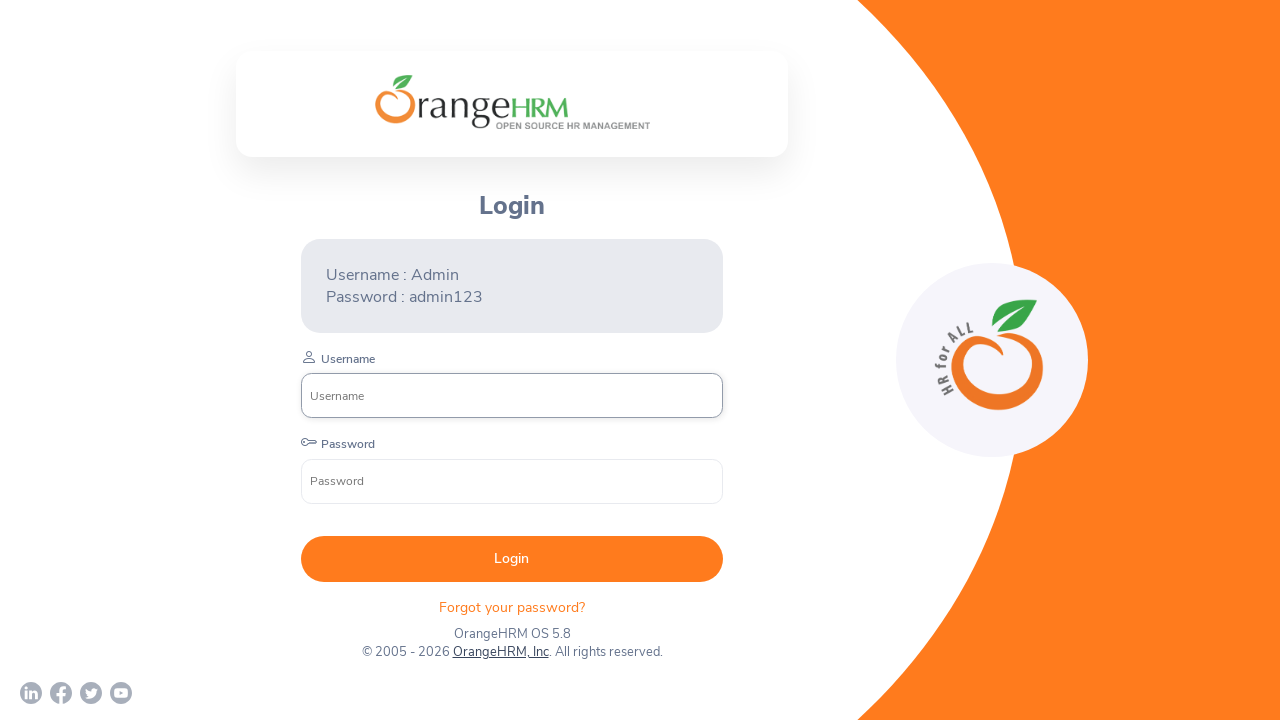

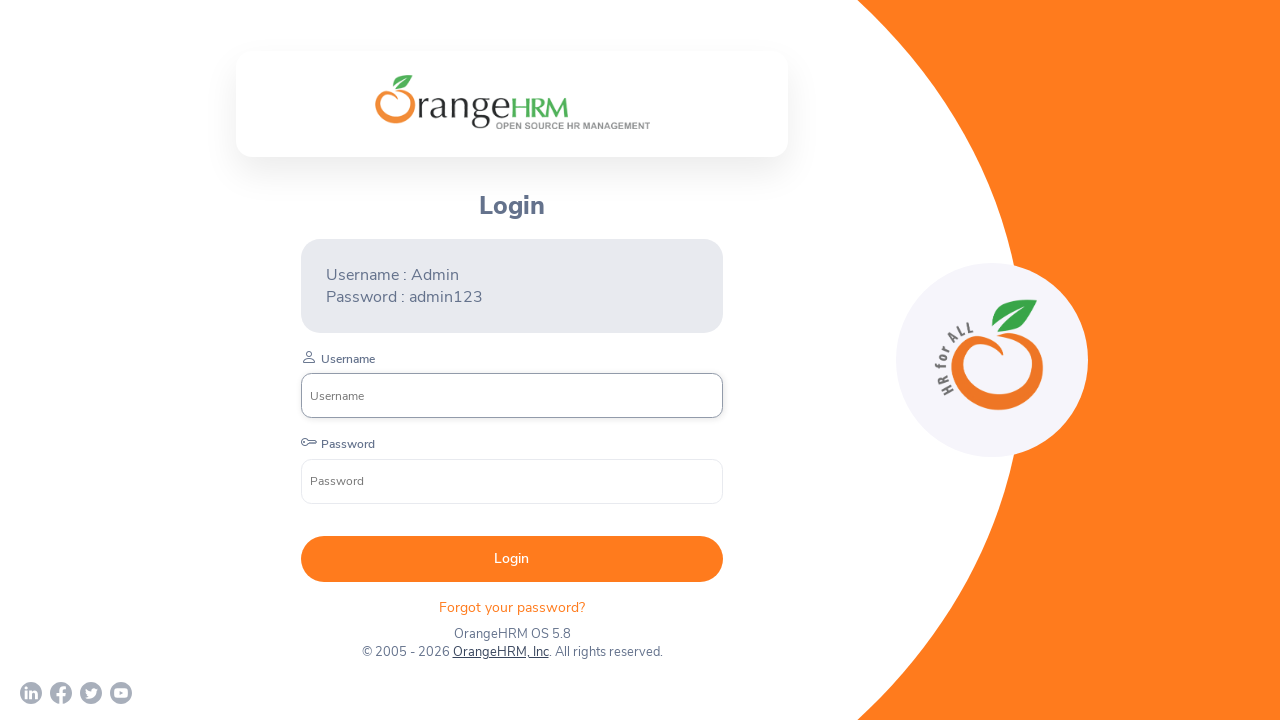